Navigates to a Wix website and verifies that certain text is visible on the page

Starting URL: https://symonstorozhenko.wixsite.com/website-1

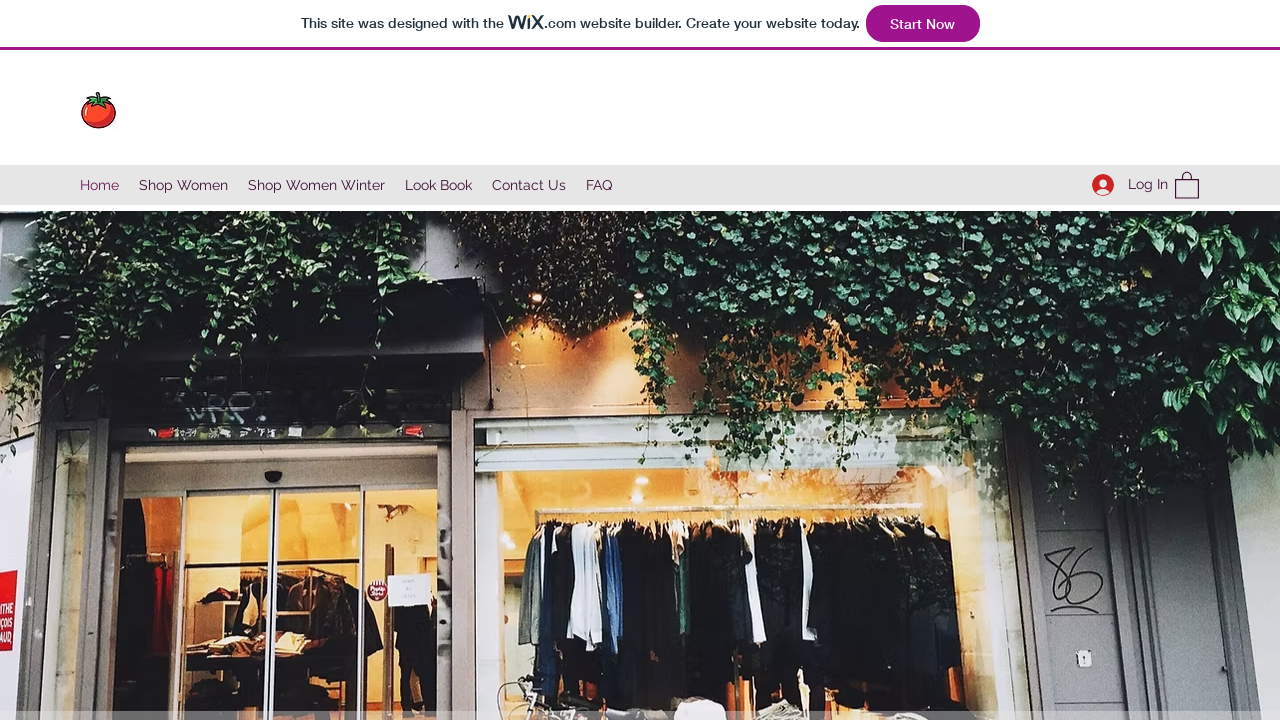

Waited for page to reach domcontentloaded state
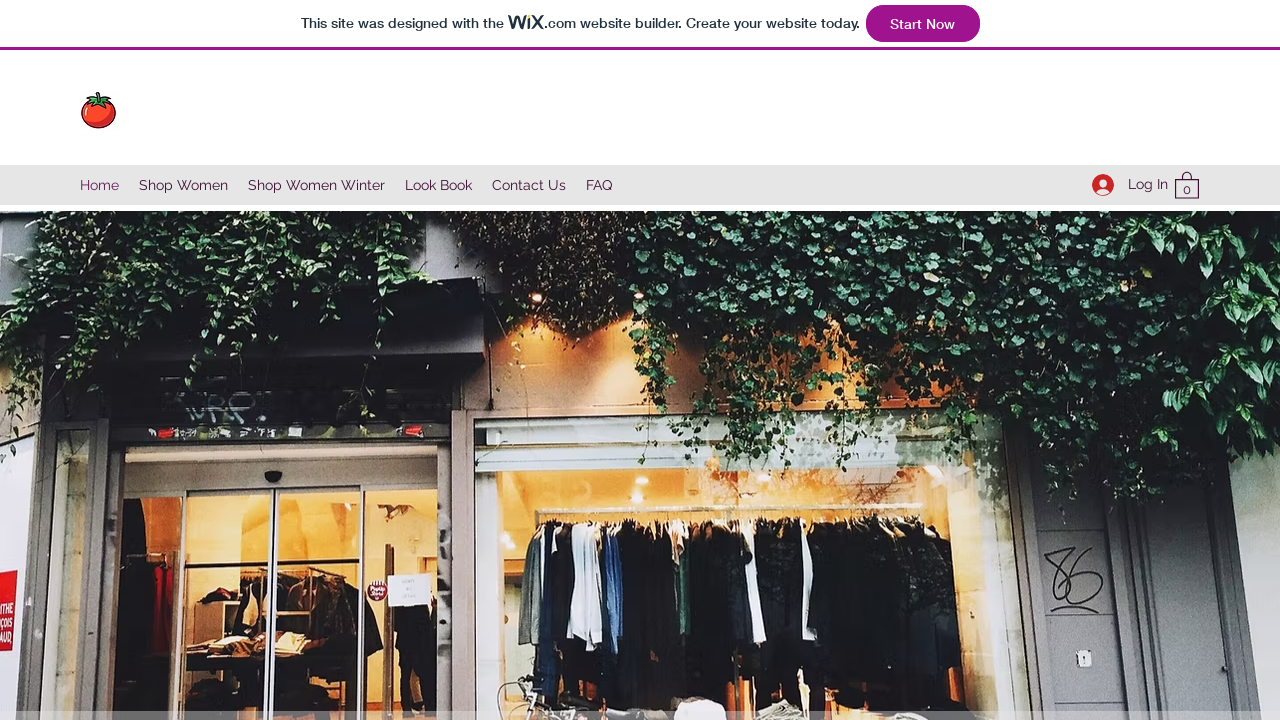

Verified 'About' text is visible on the page
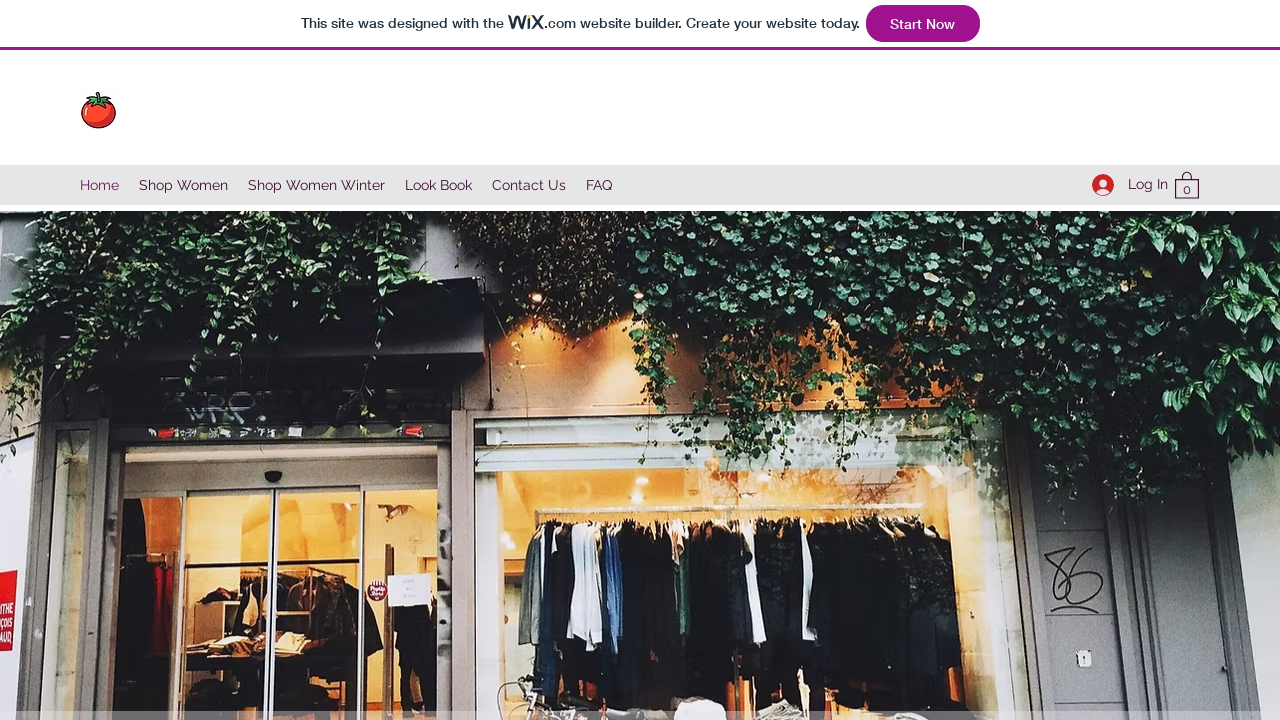

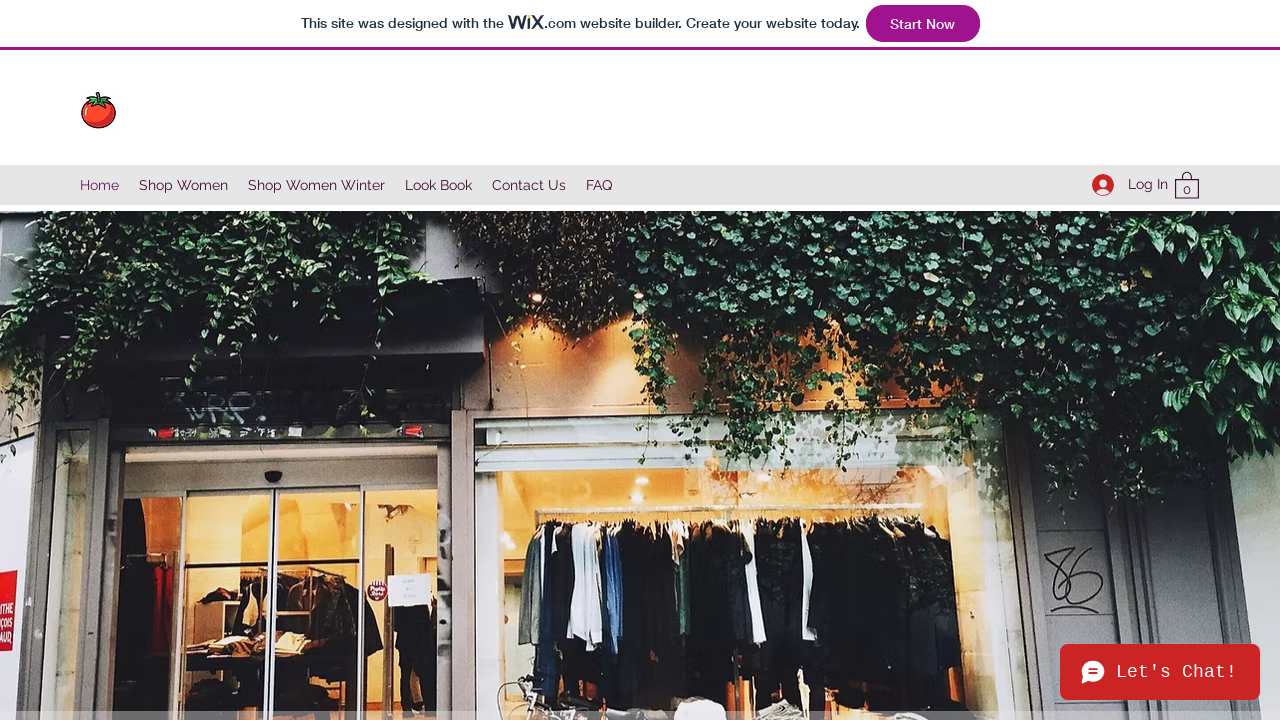